Tests double-click action by double-clicking on the "A/B Testing" link

Starting URL: https://the-internet.herokuapp.com/

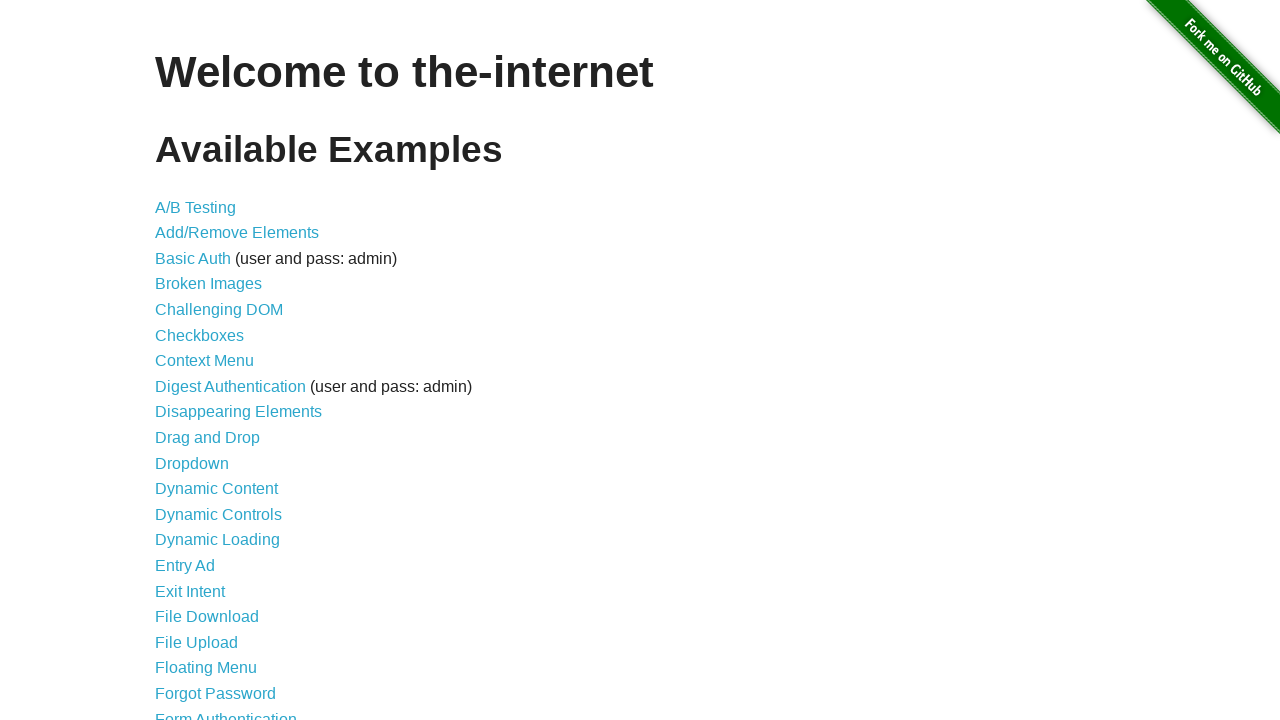

Double-clicked on the 'A/B Testing' link at (196, 207) on text=A/B Testing
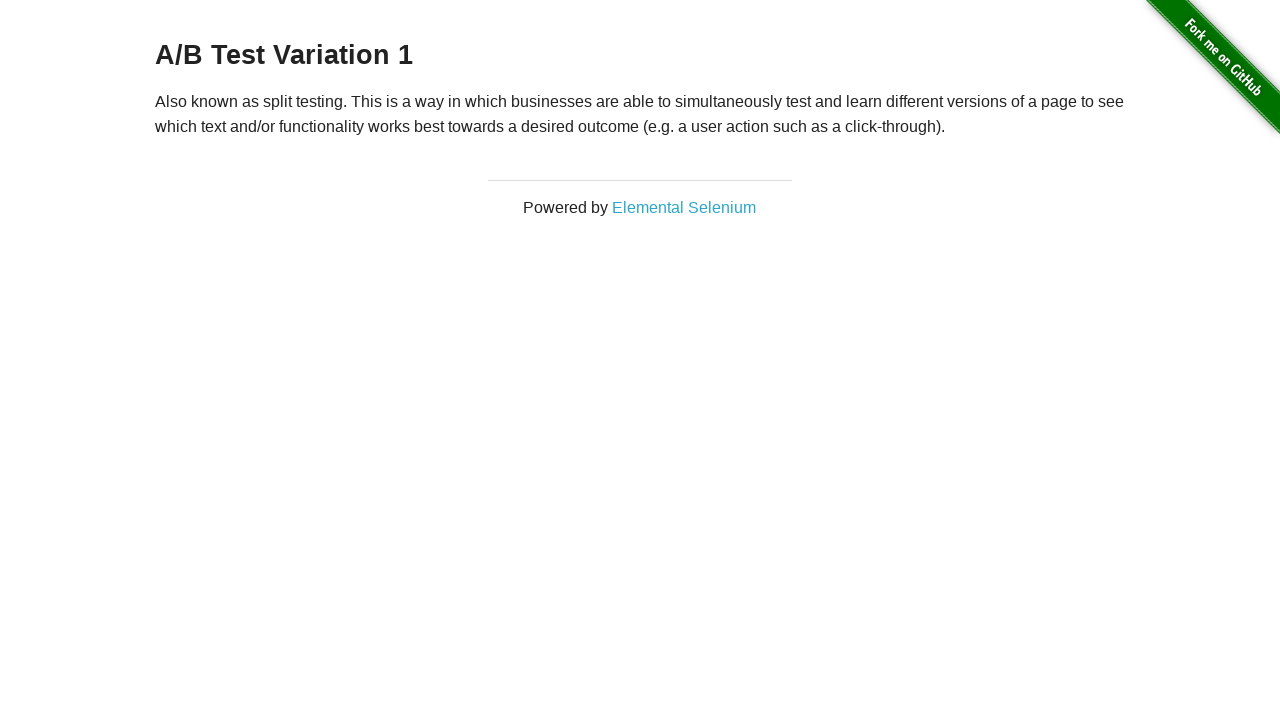

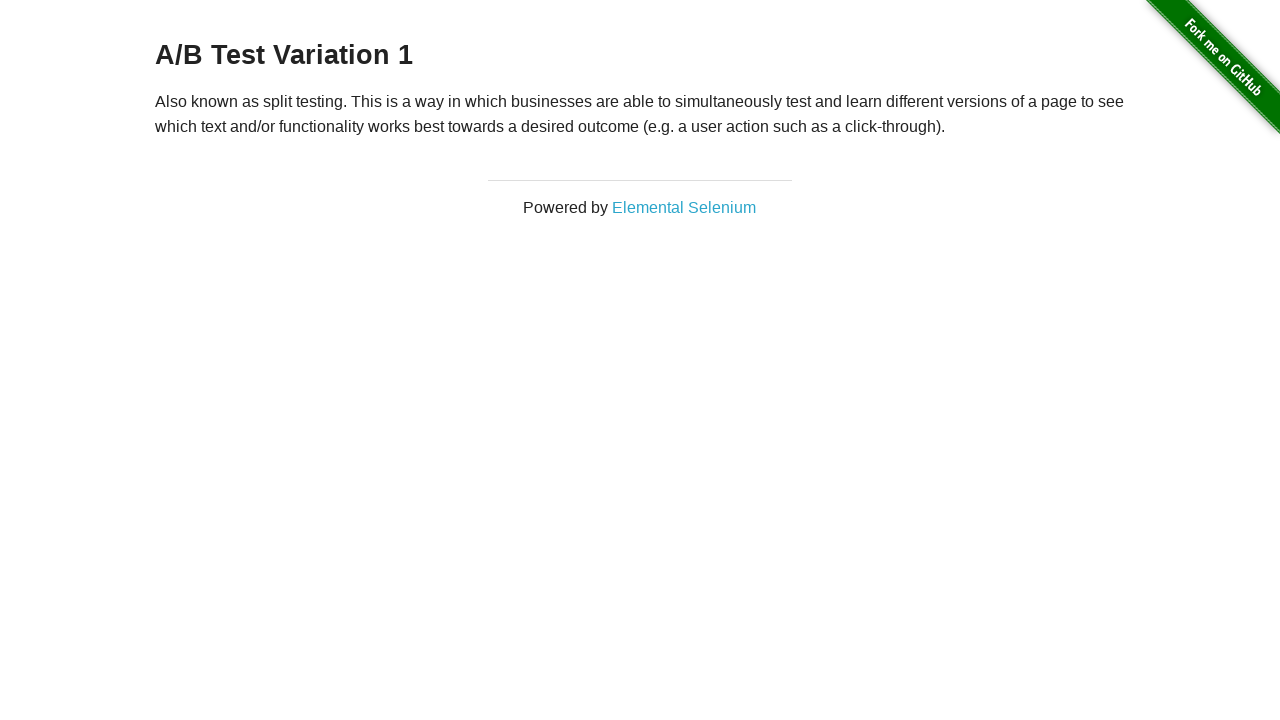